Tests LinkedIn link in footer by clicking it, switching to the new window, and then closing it

Starting URL: http://demo.automationtesting.in/Register.html

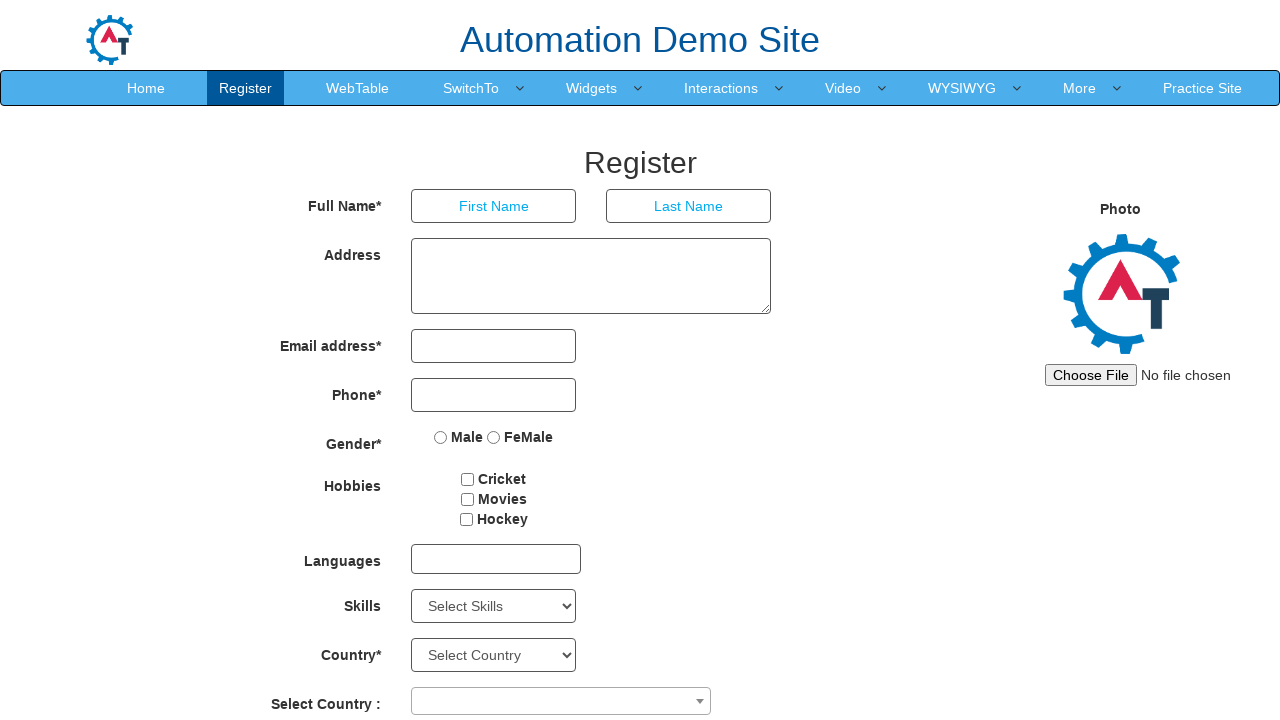

Clicked LinkedIn link in footer at (838, 685) on xpath=//*[@id='footer']/div/div/div[2]/a[3]
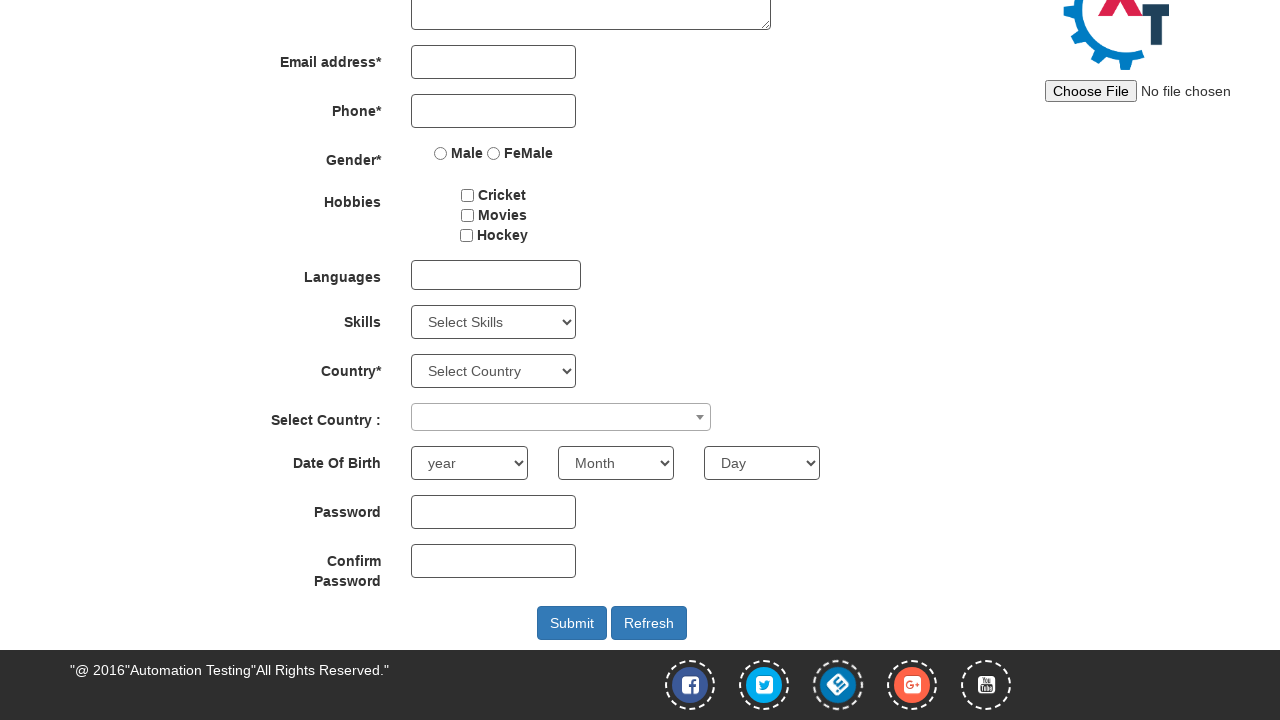

New LinkedIn window opened
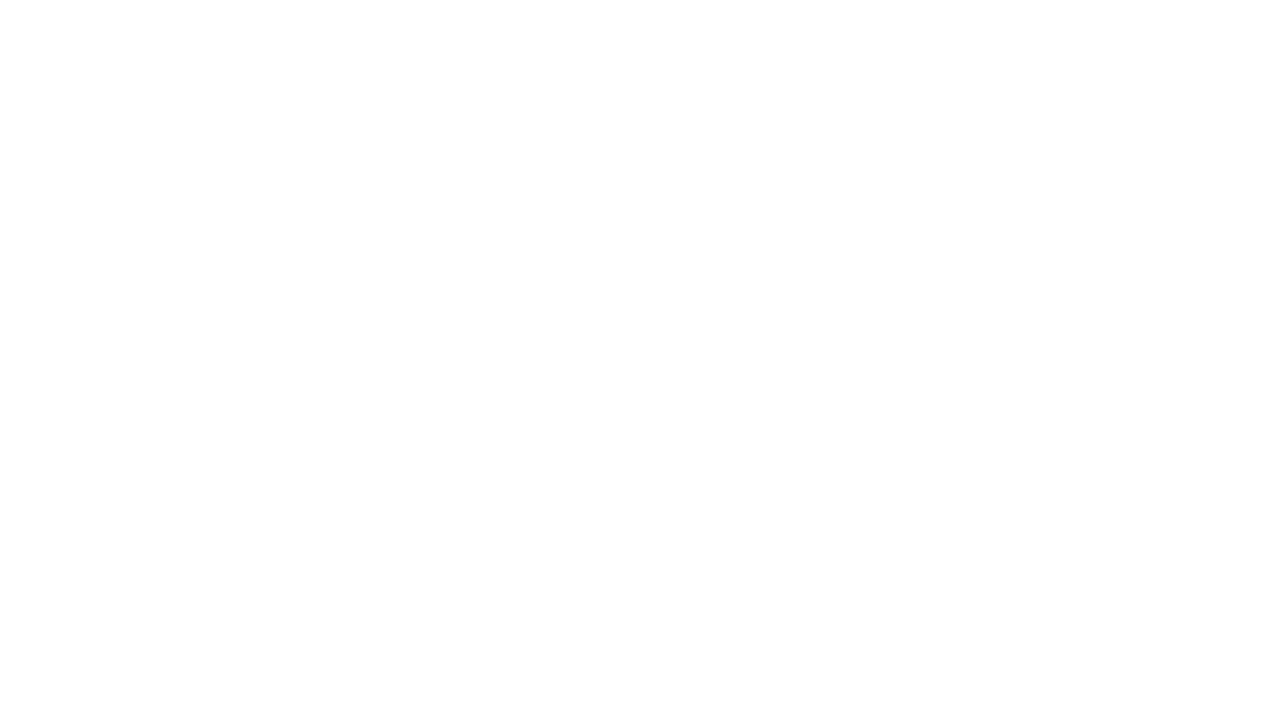

Closed LinkedIn window
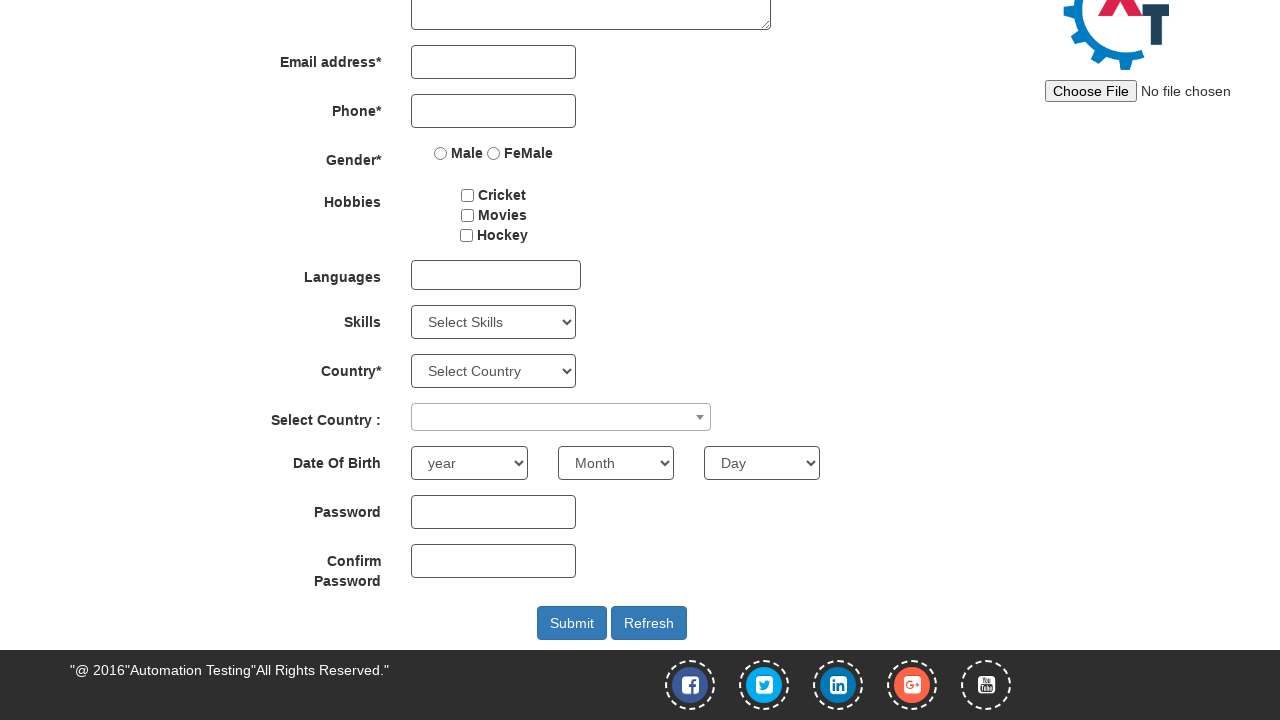

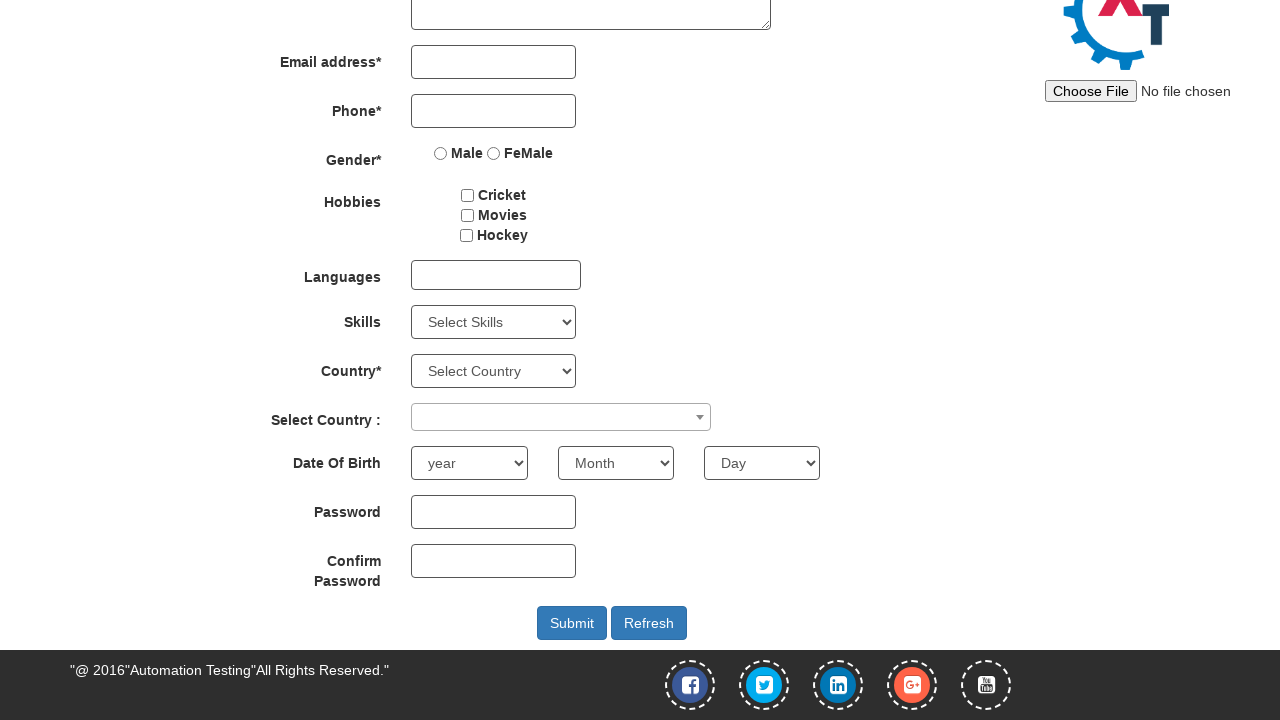